Tests response modification by intercepting an API call, changing the price in the JSON response, and verifying the modified price is displayed on the page

Starting URL: https://www.demoblaze.com

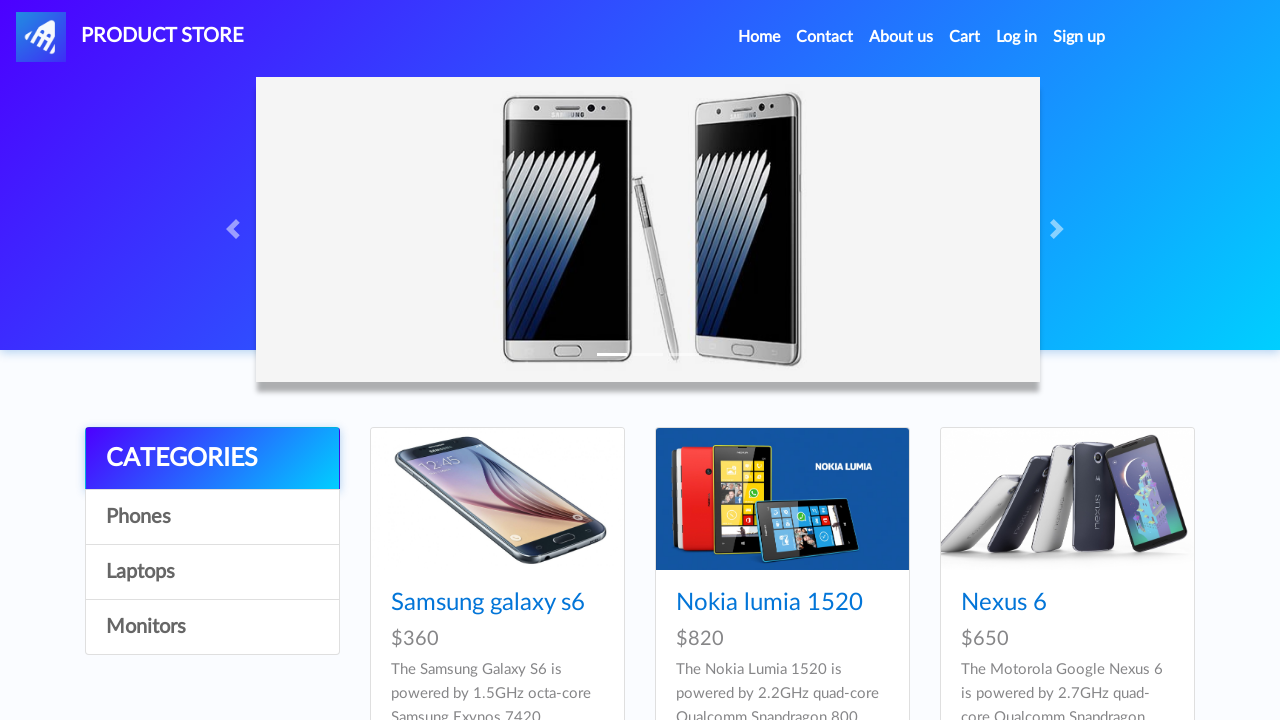

Set up route to intercept and modify API response
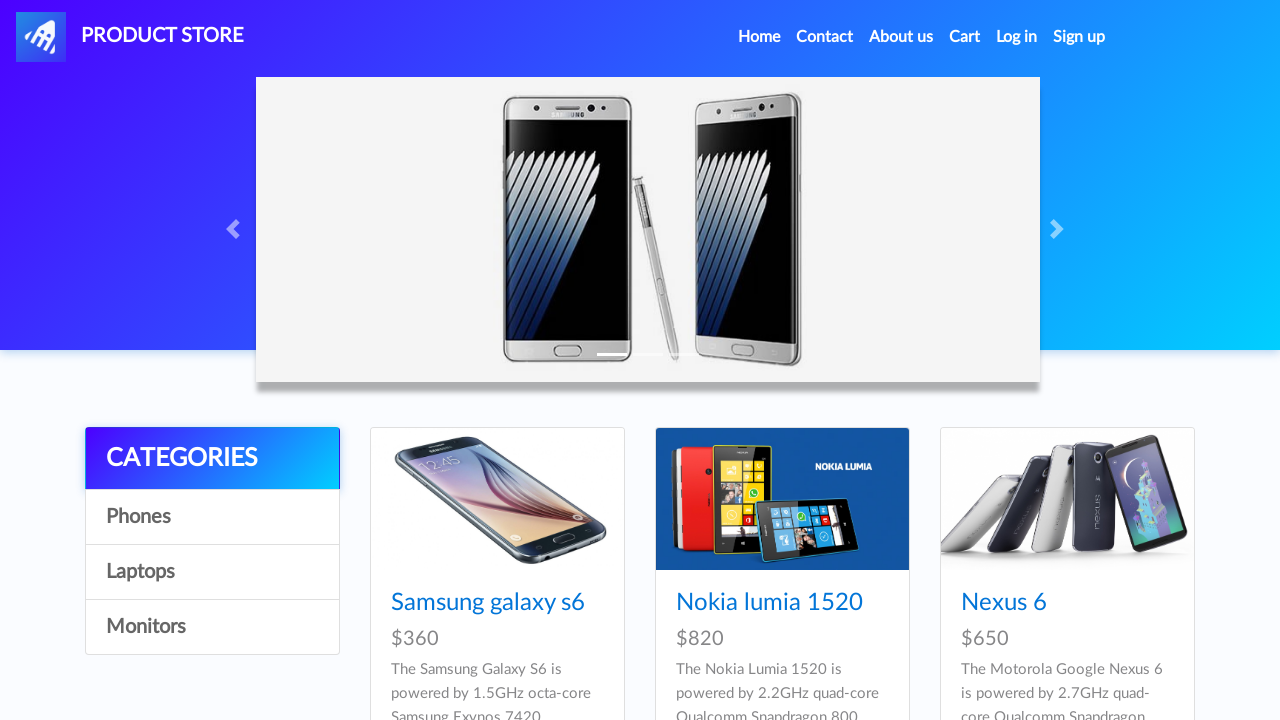

Navigated to https://www.demoblaze.com
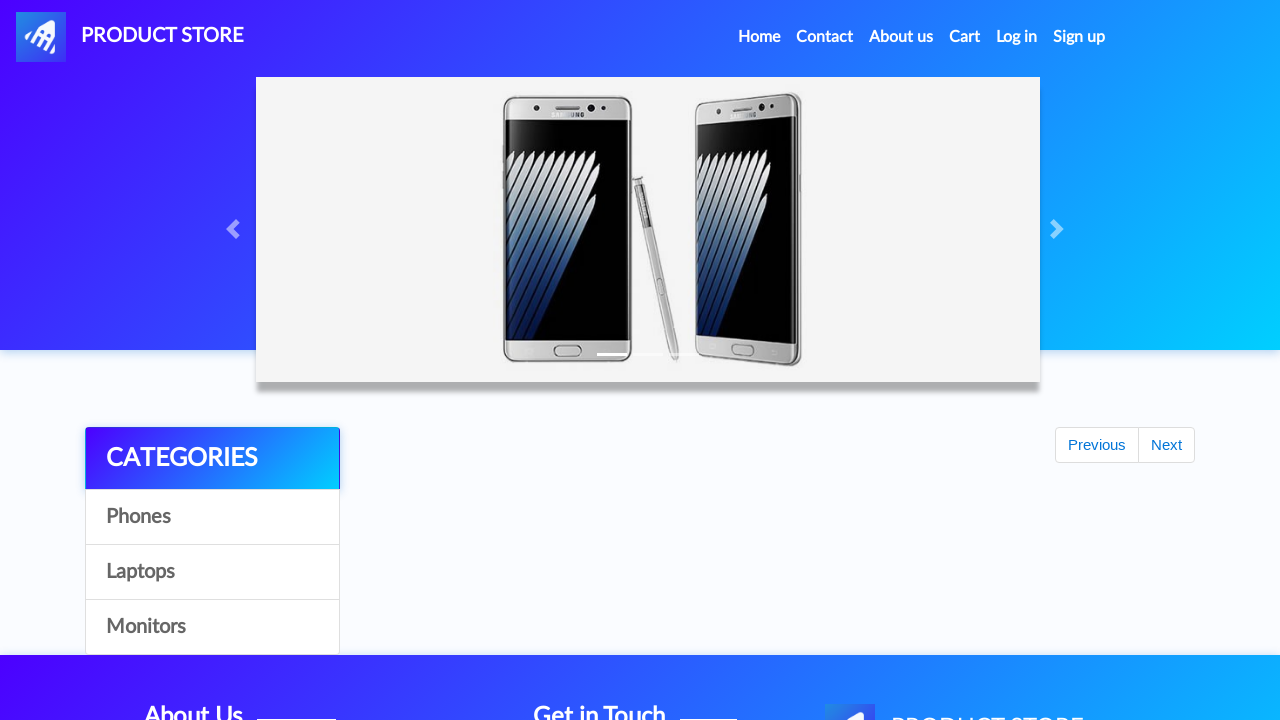

Products loaded on the page
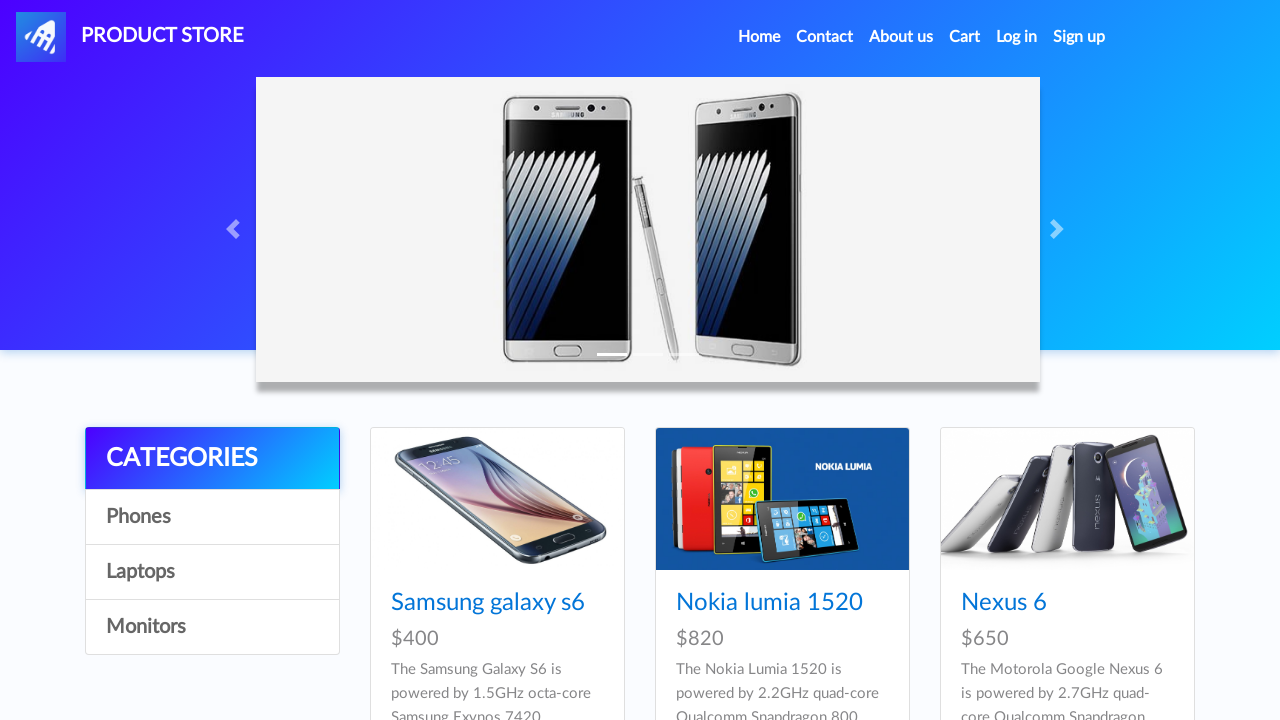

Located first product price element
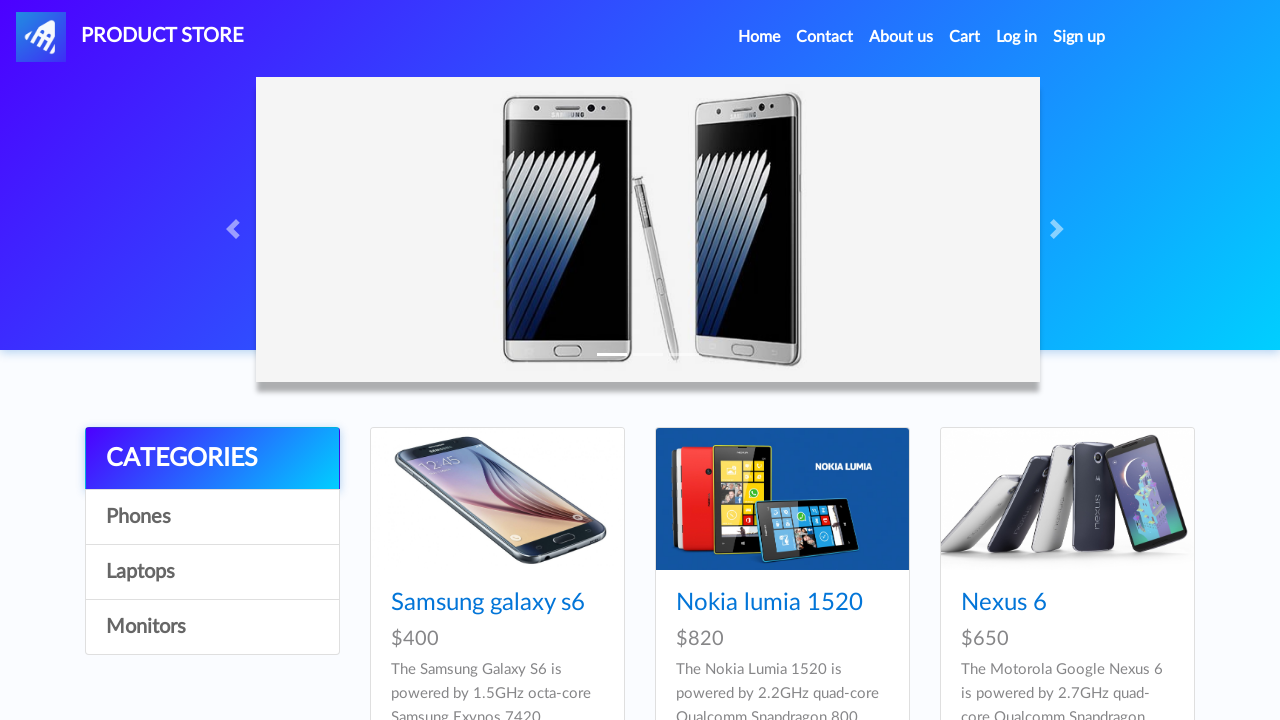

Verified modified price is $400
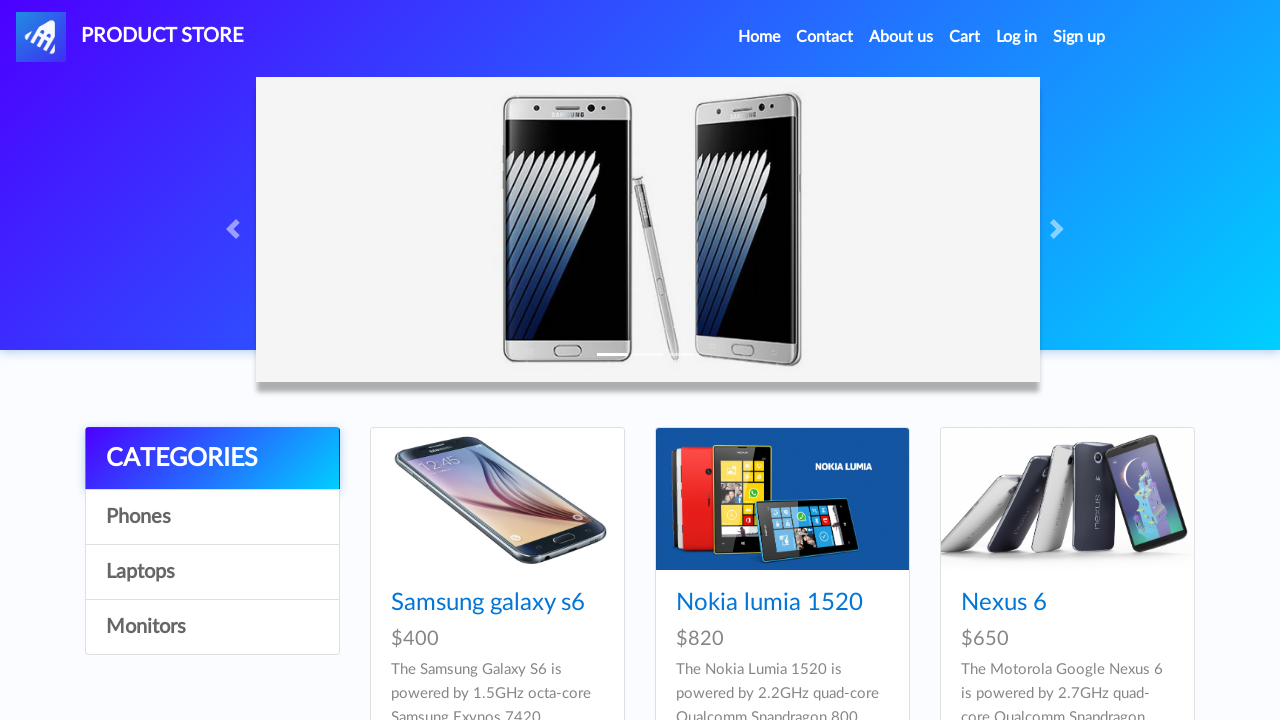

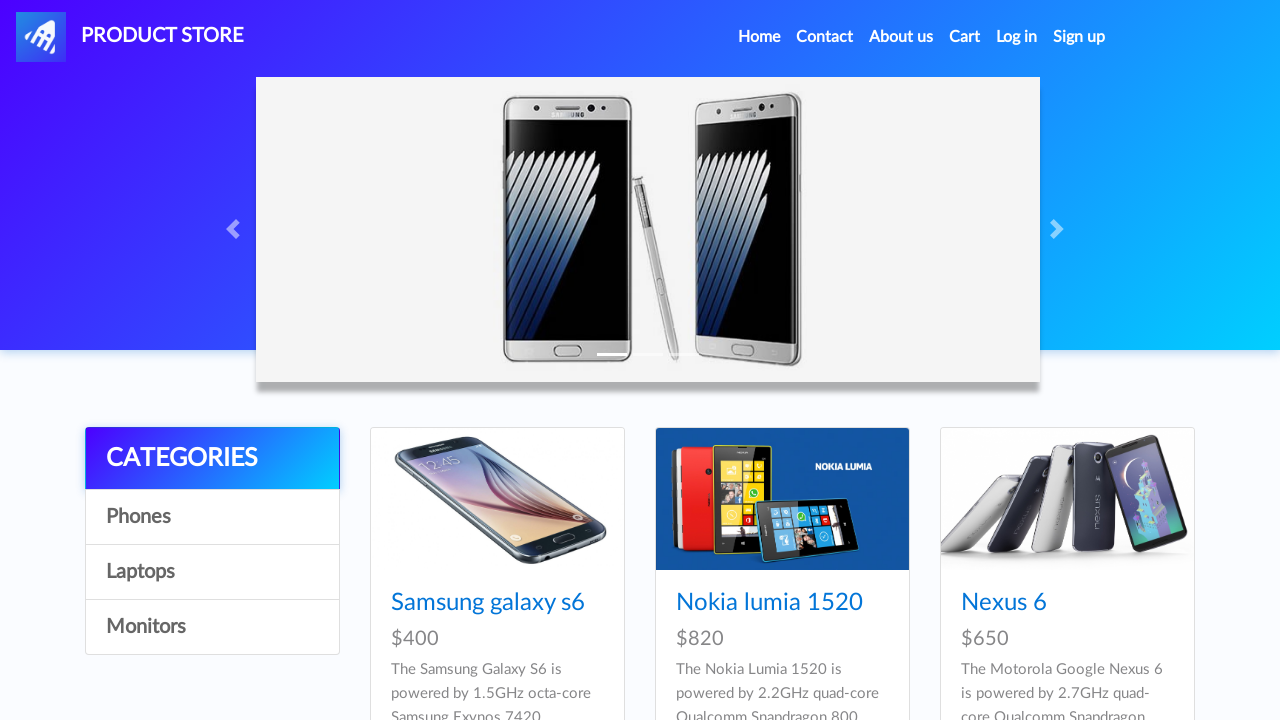